Tests password confirmation validation by entering mismatched passwords

Starting URL: https://alada.vn/tai-khoan/dang-ky.html

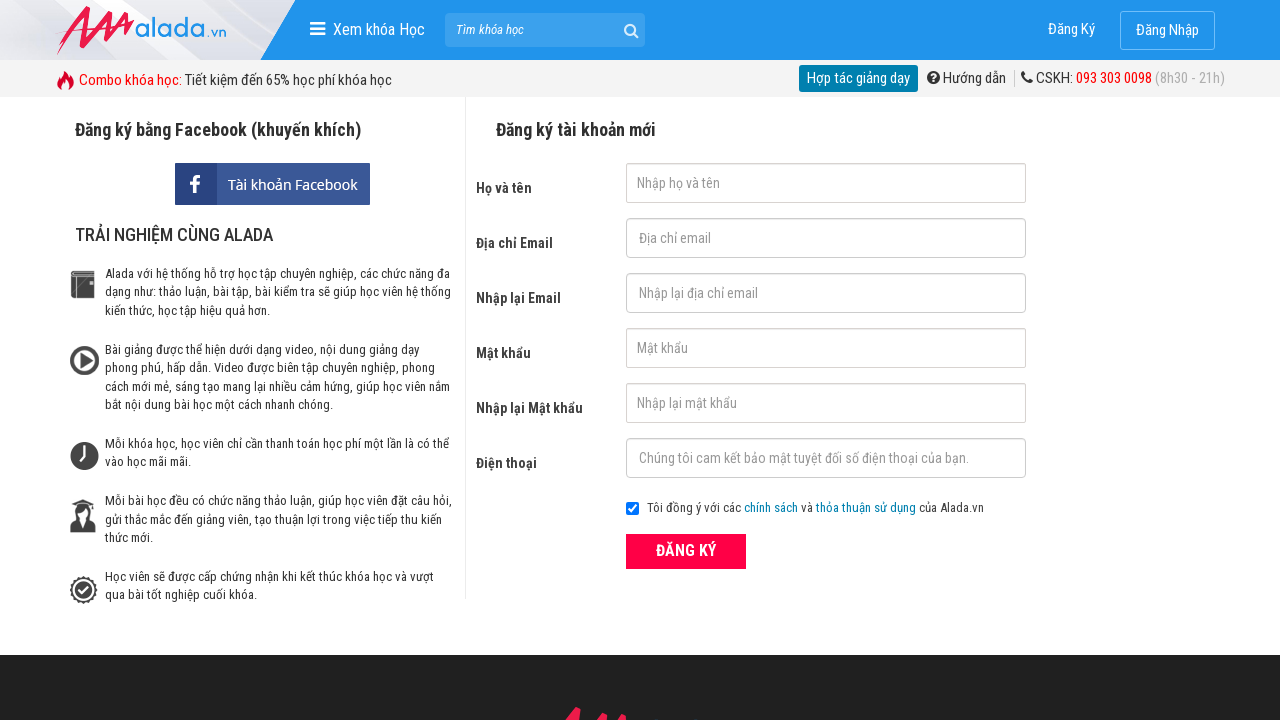

Filled first name field with 'Leo Nguyen' on #txtFirstname
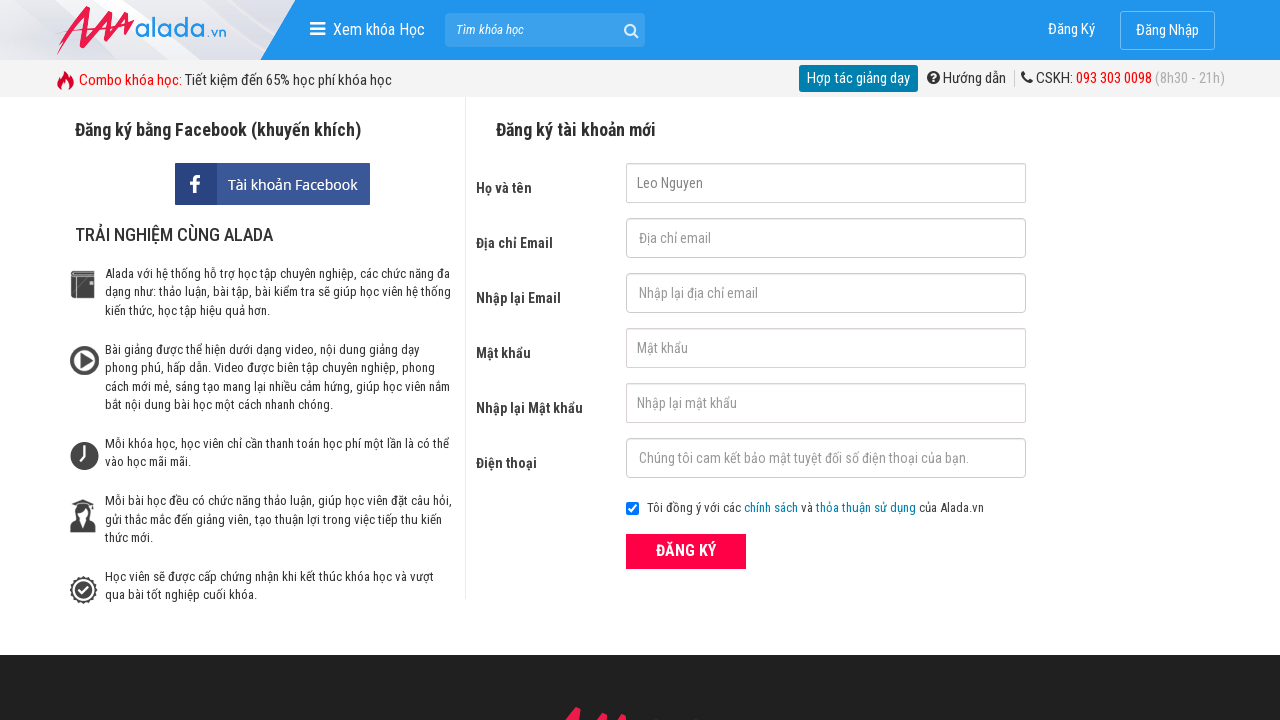

Filled email field with 'thangnguyen.tsp@gmail.com' on #txtEmail
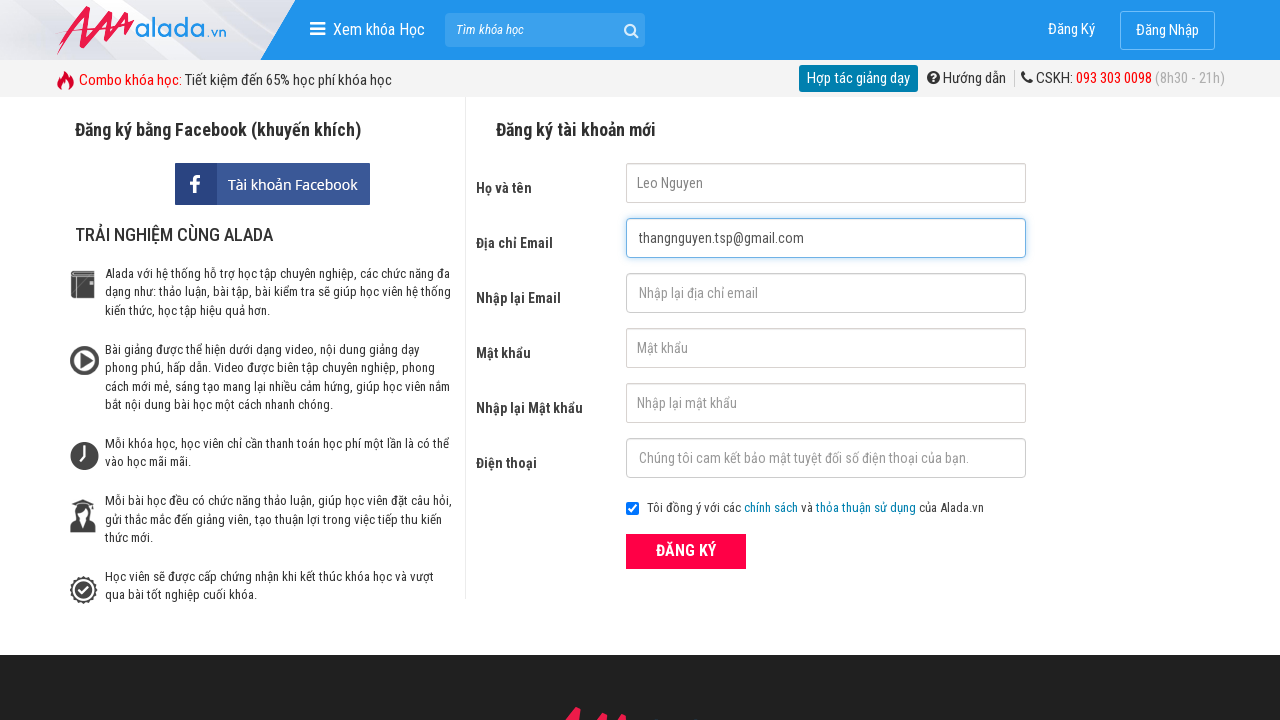

Filled confirm email field with 'thangnguyen.tsp@gmail.com' on #txtCEmail
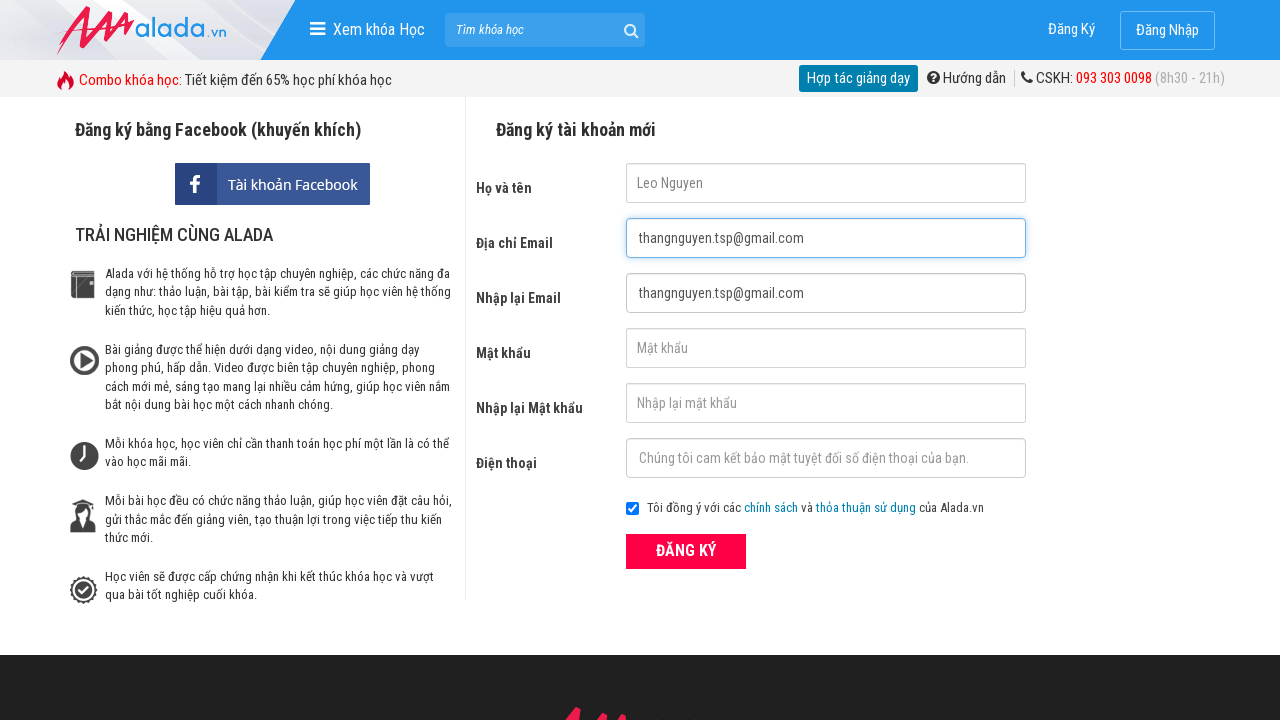

Filled password field with '123456' on #txtPassword
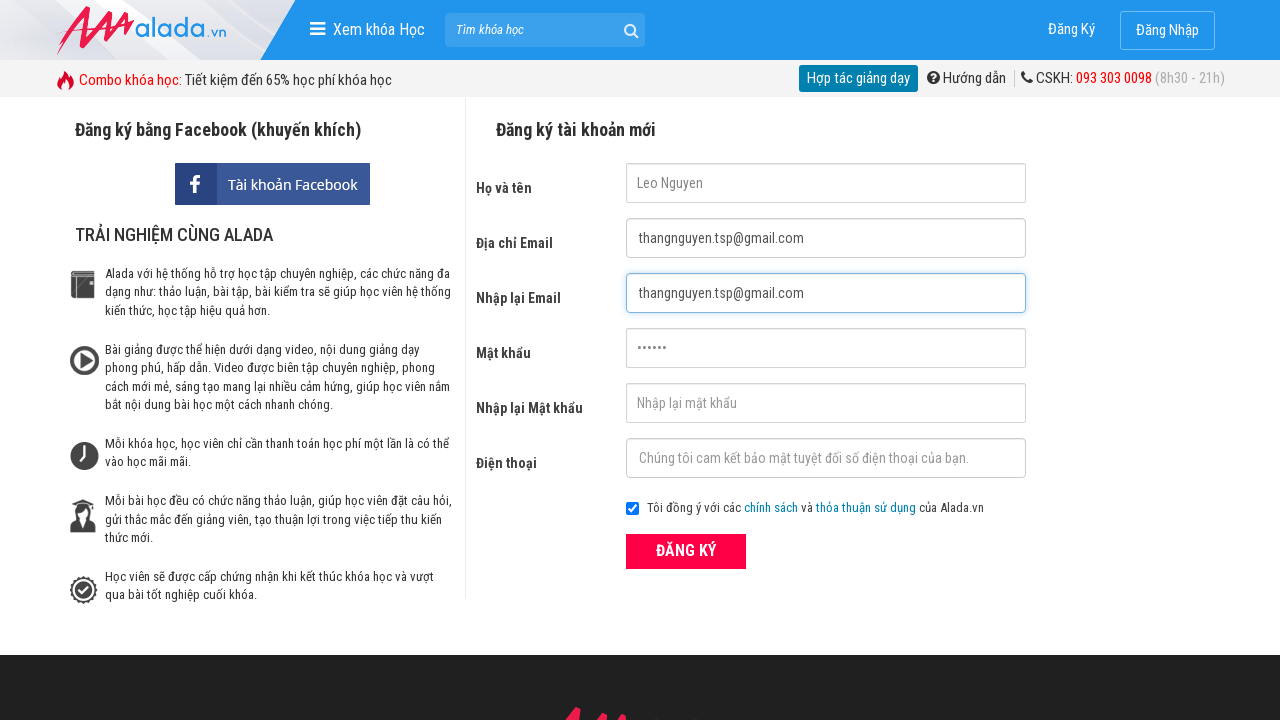

Filled confirm password field with mismatched password '1234567' on #txtCPassword
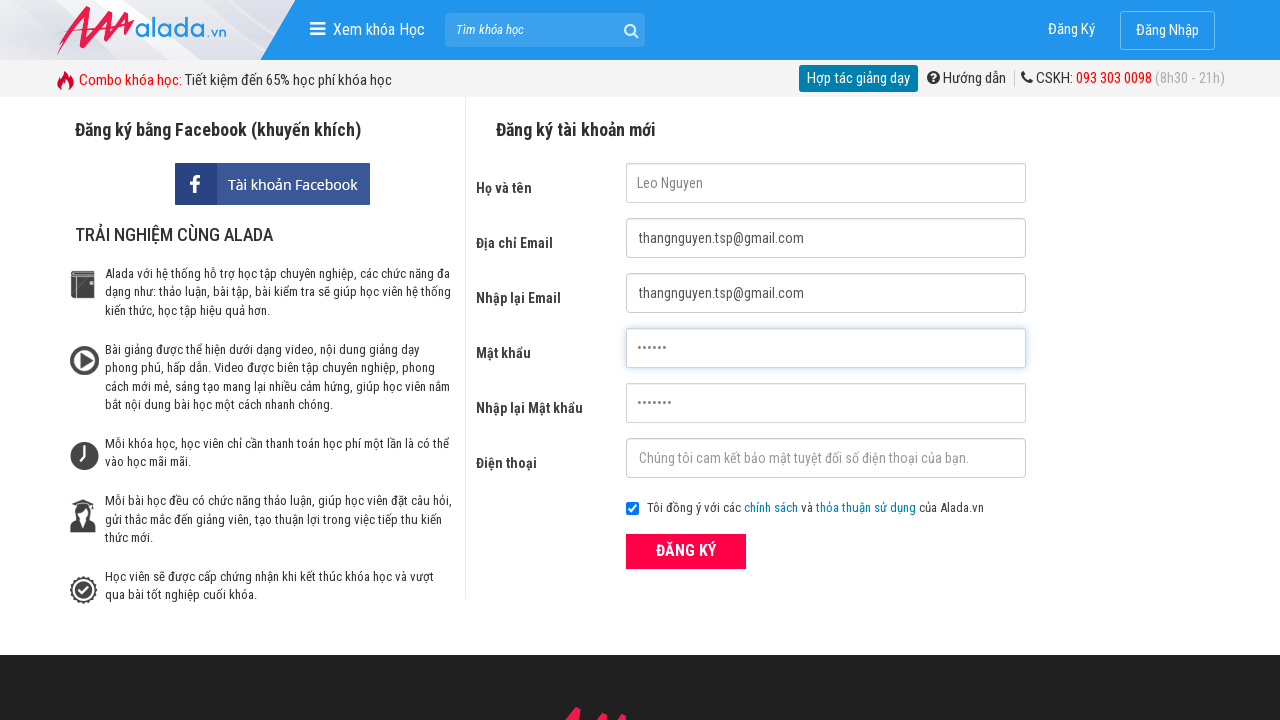

Filled phone field with '0999888555' on #txtPhone
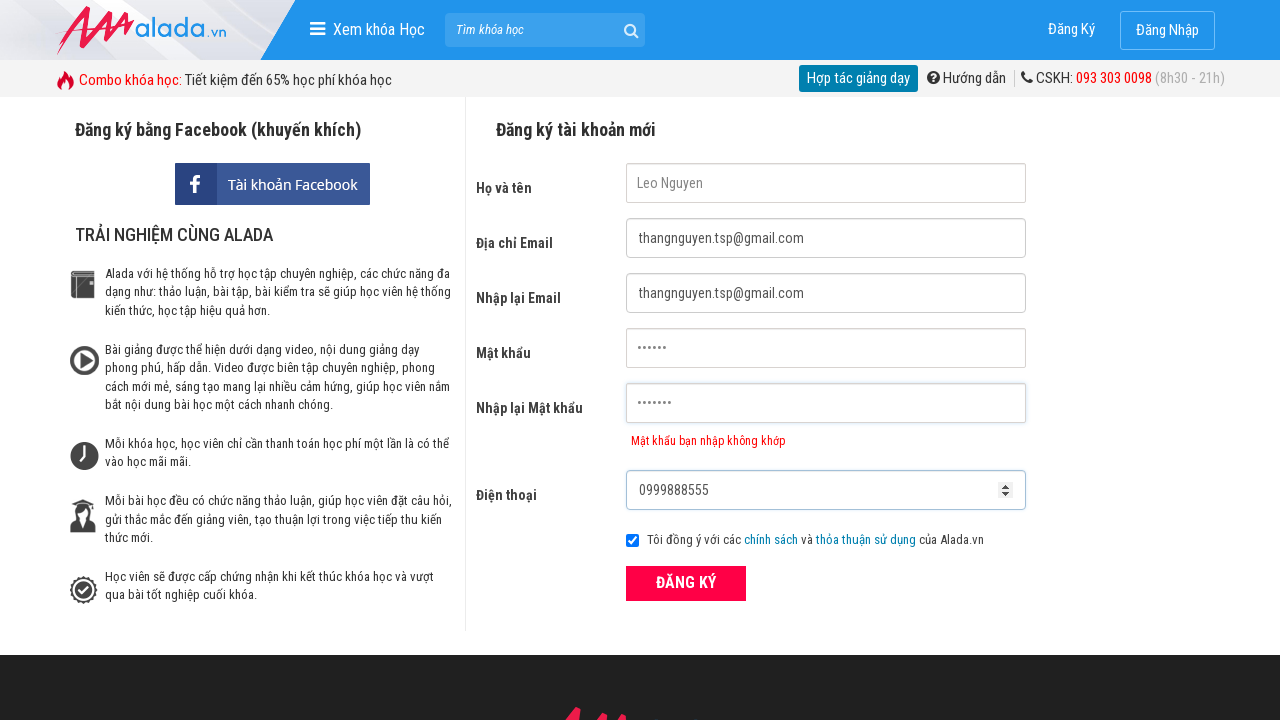

Clicked ĐĂNG KÝ submit button at (686, 583) on xpath=//button[text()='ĐĂNG KÝ' and @type='submit']
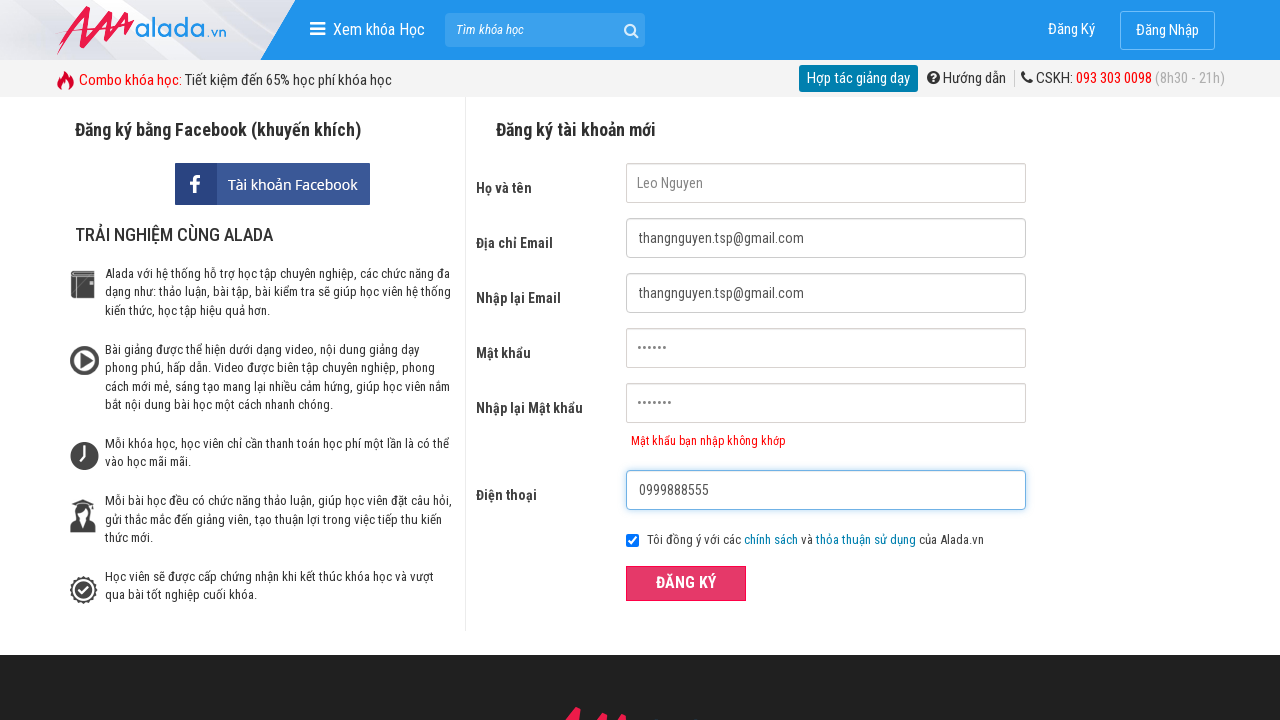

Confirm password error message appeared
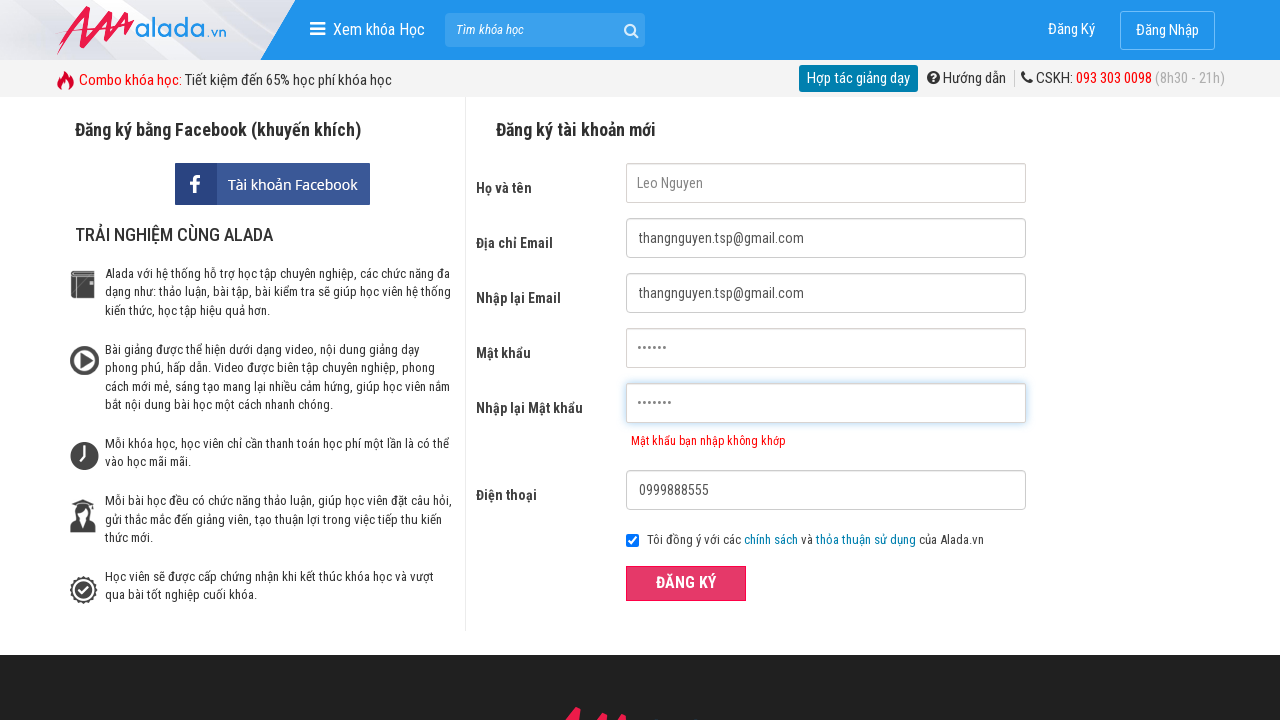

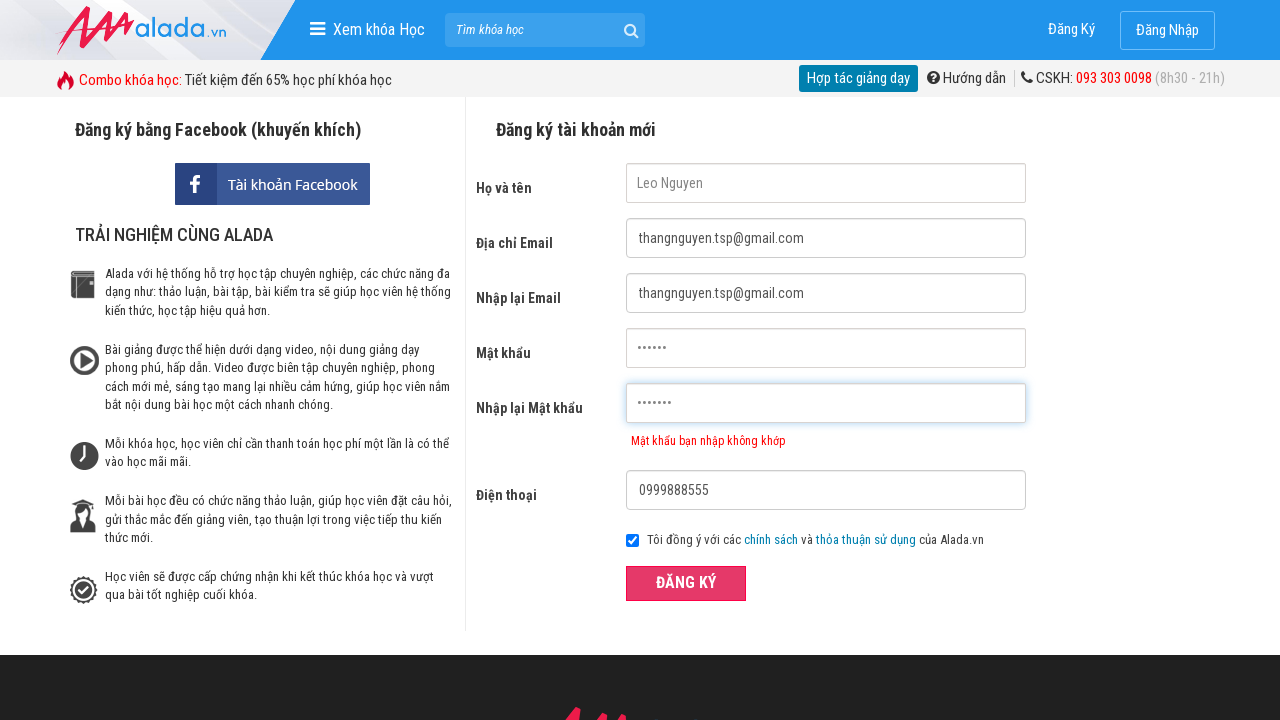